Tests drag and drop functionality by dragging column A to column B position

Starting URL: https://the-internet.herokuapp.com/drag_and_drop

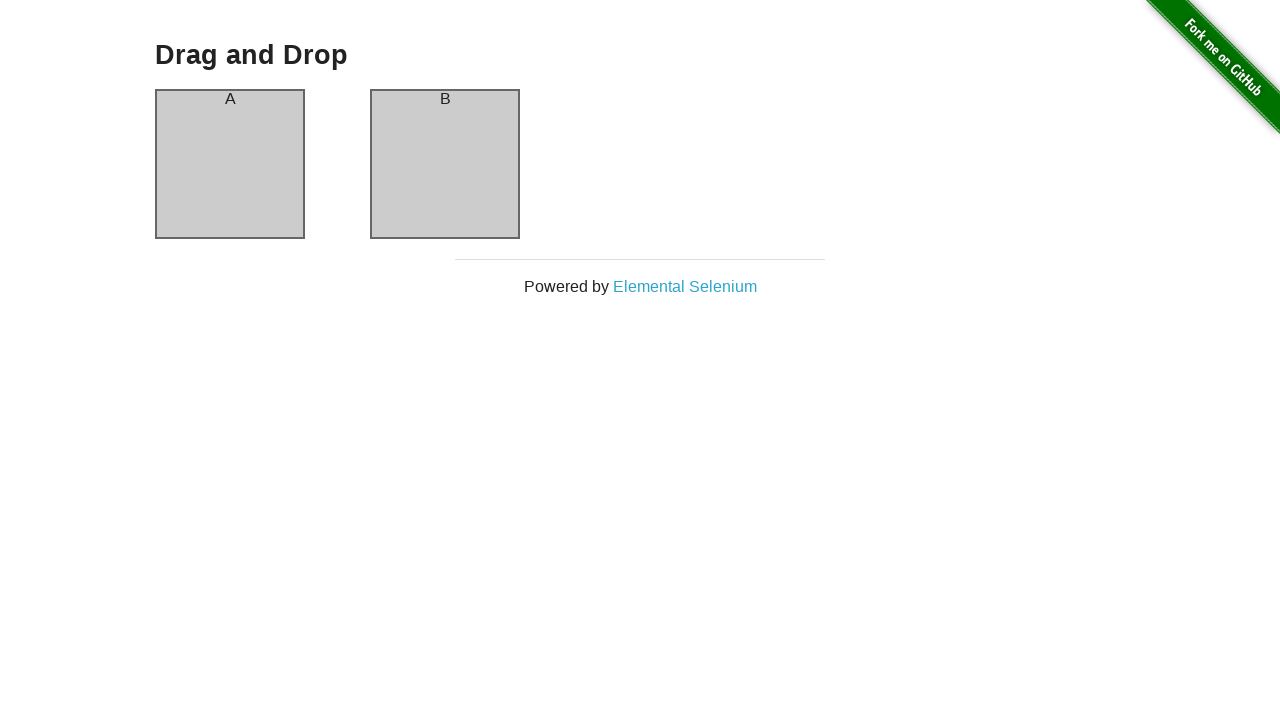

Waited for column A element to load
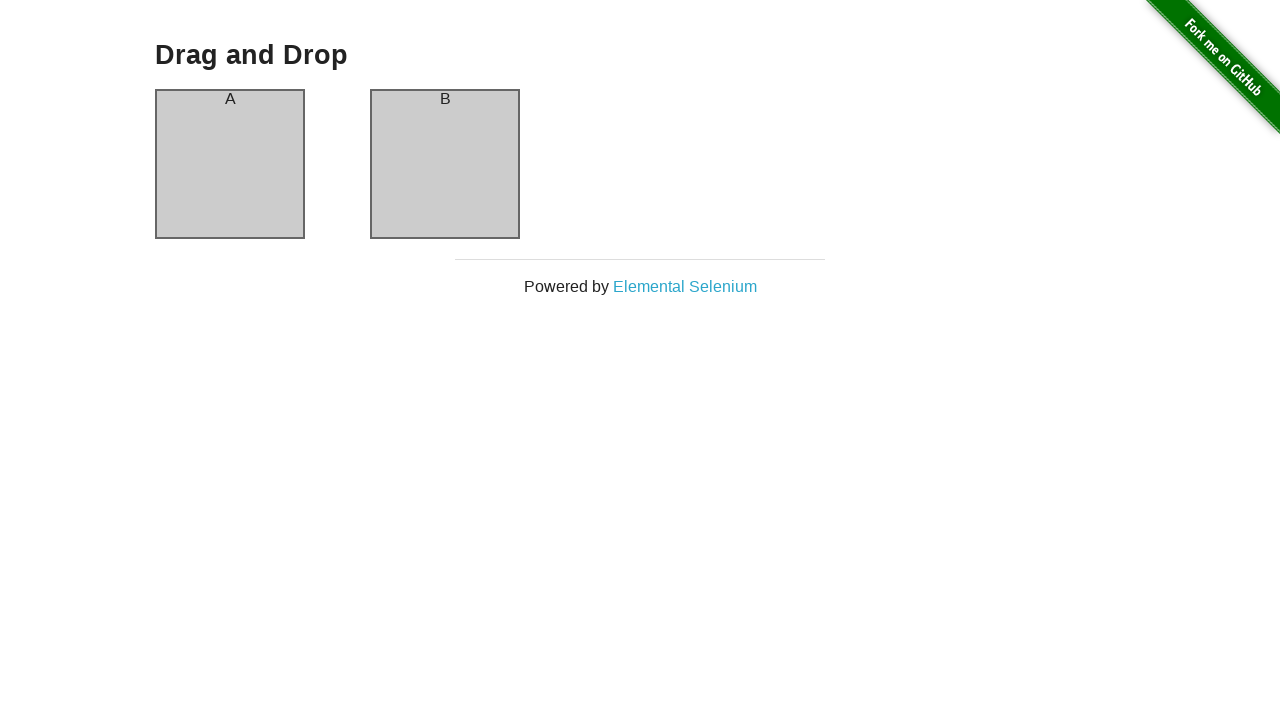

Waited for column B element to load
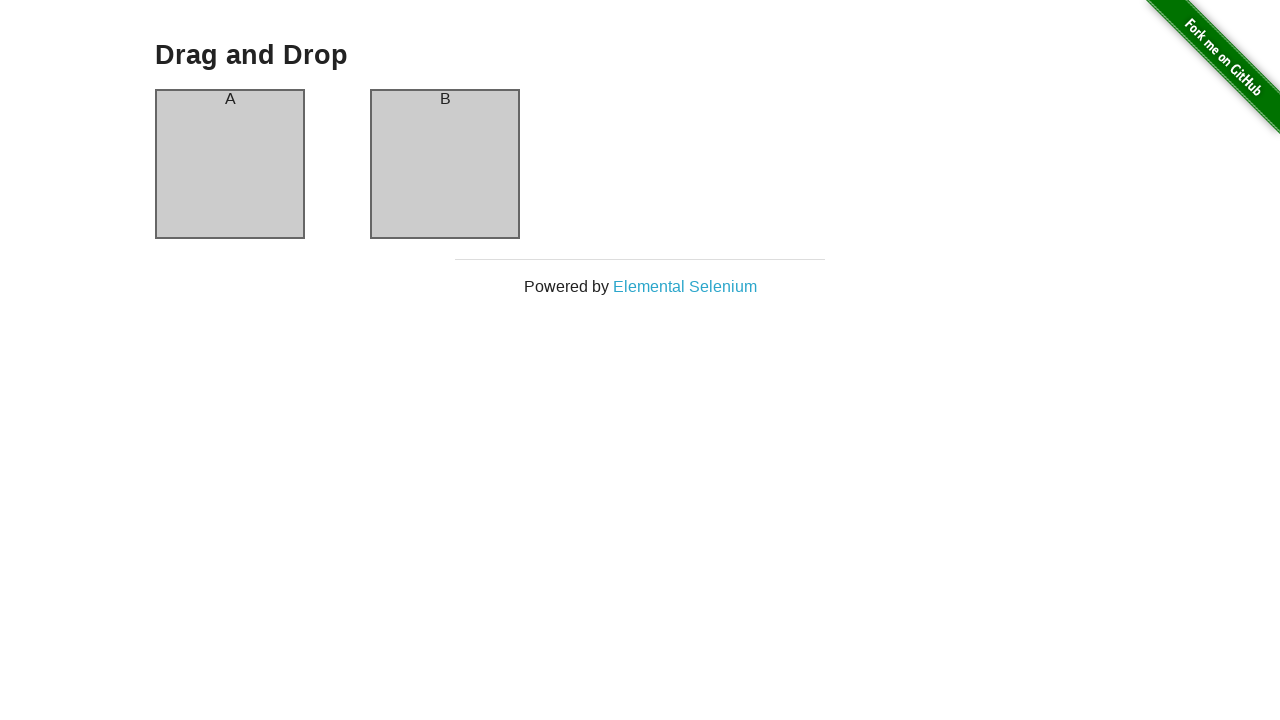

Located column A element as drag source
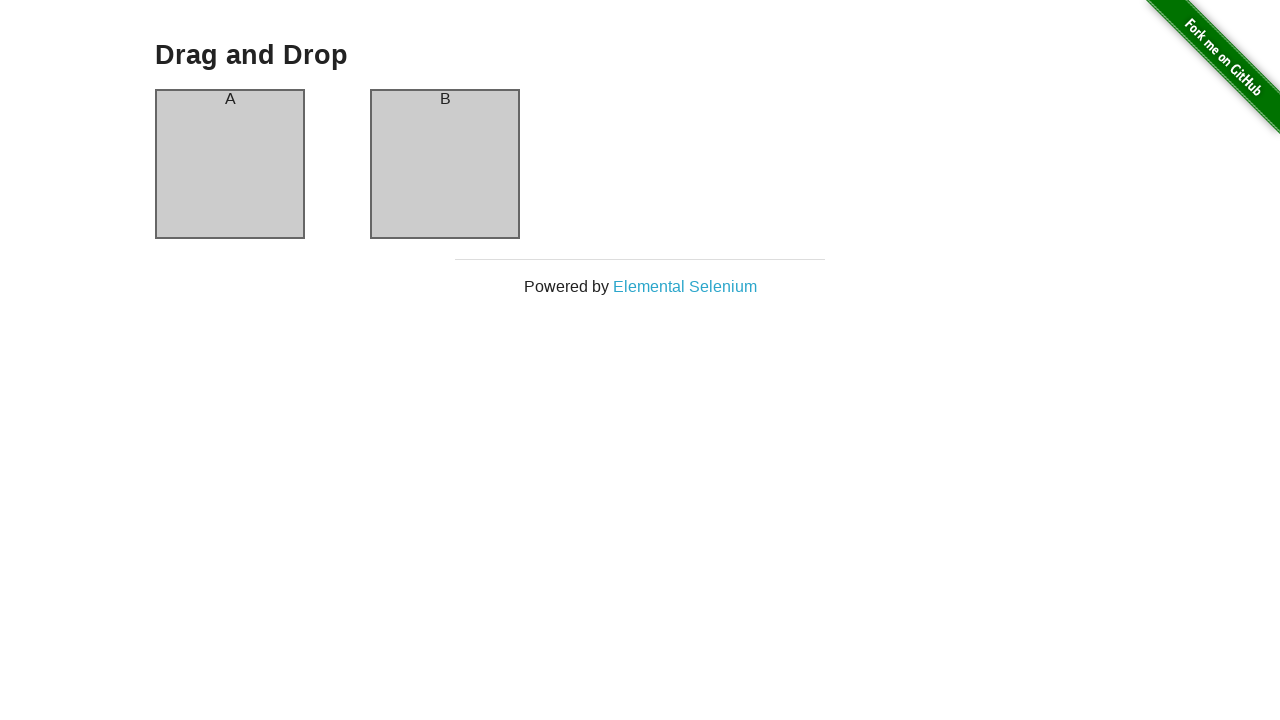

Located column B element as drag target
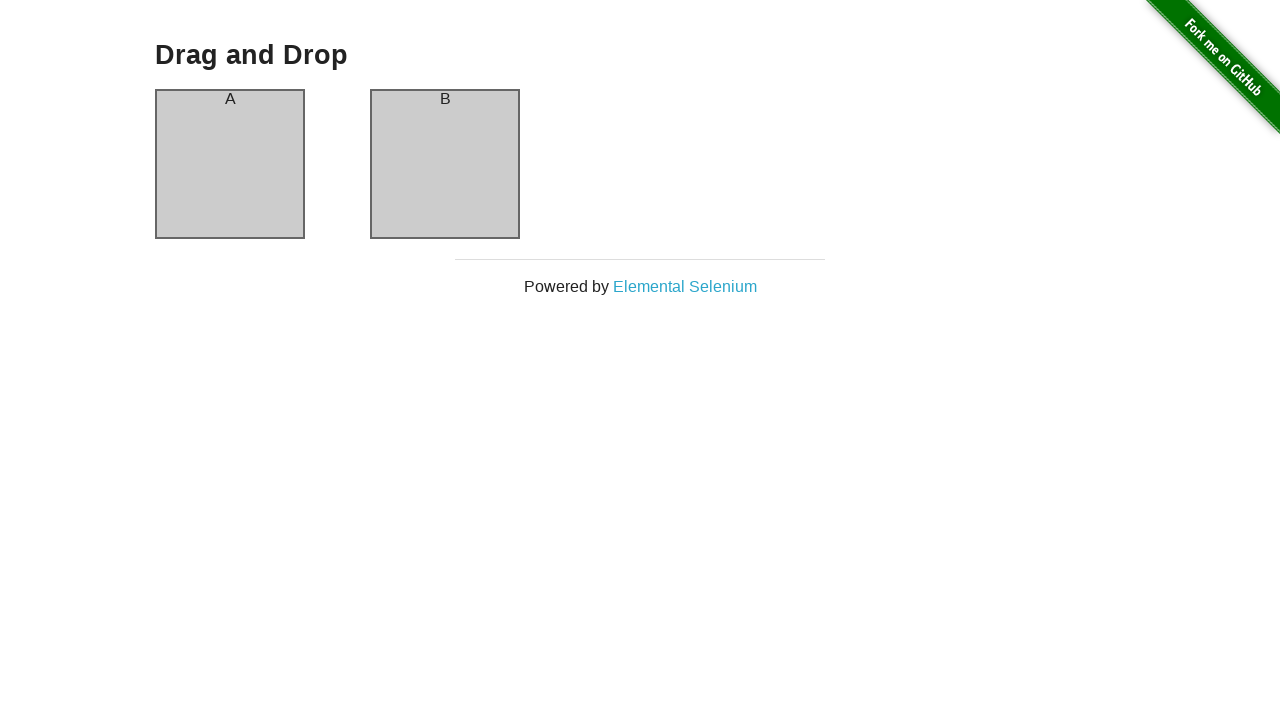

Dragged column A to column B position at (445, 164)
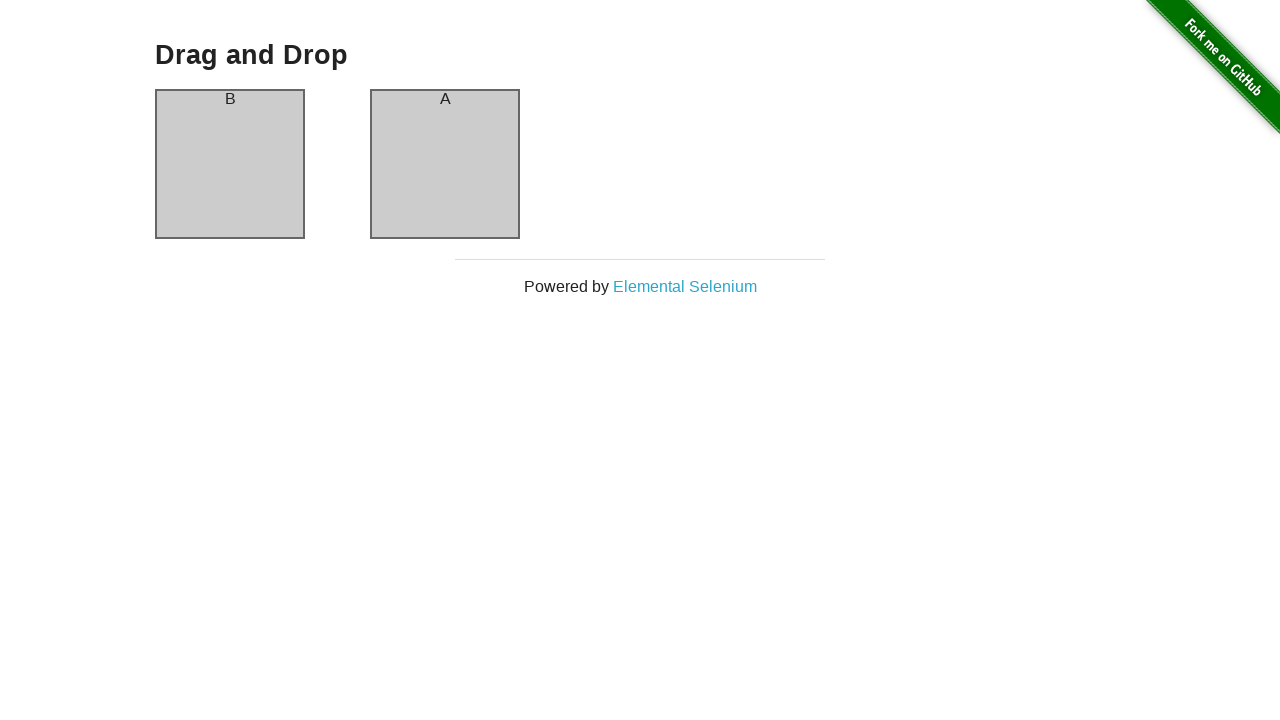

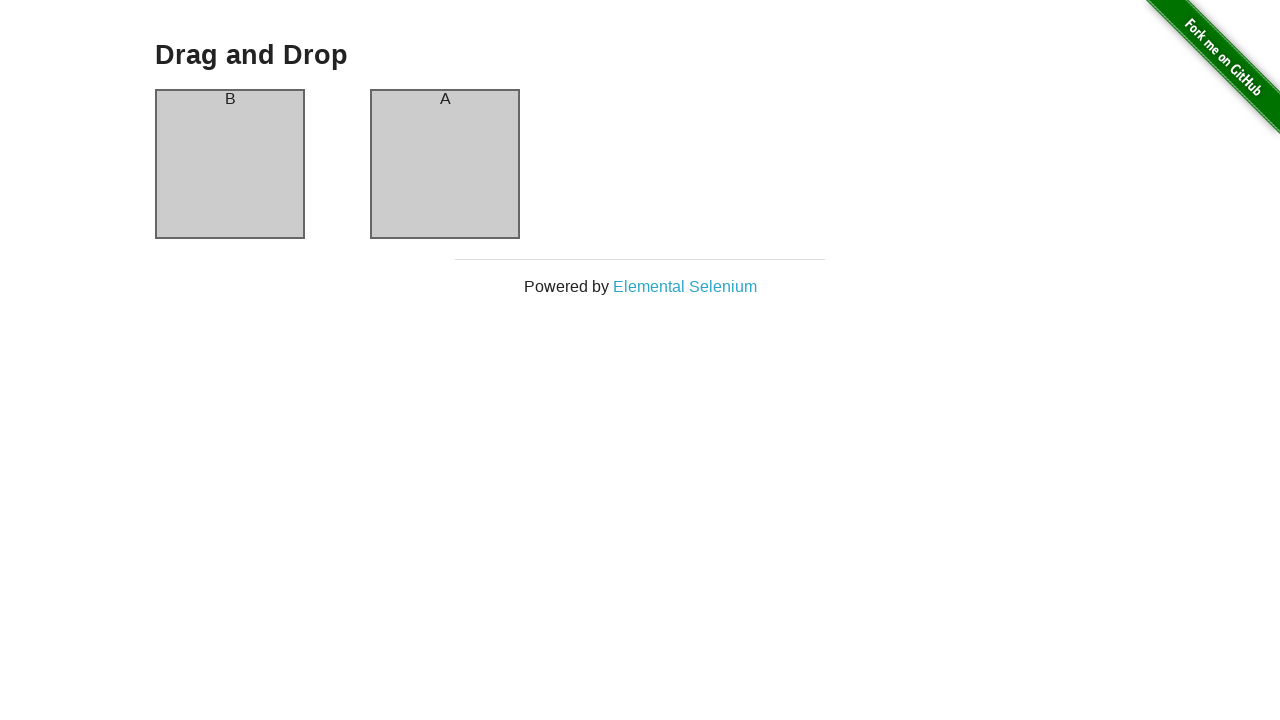